Clicks a prompt button, enters text in the prompt dialog and accepts it

Starting URL: https://demoqa.com/alerts

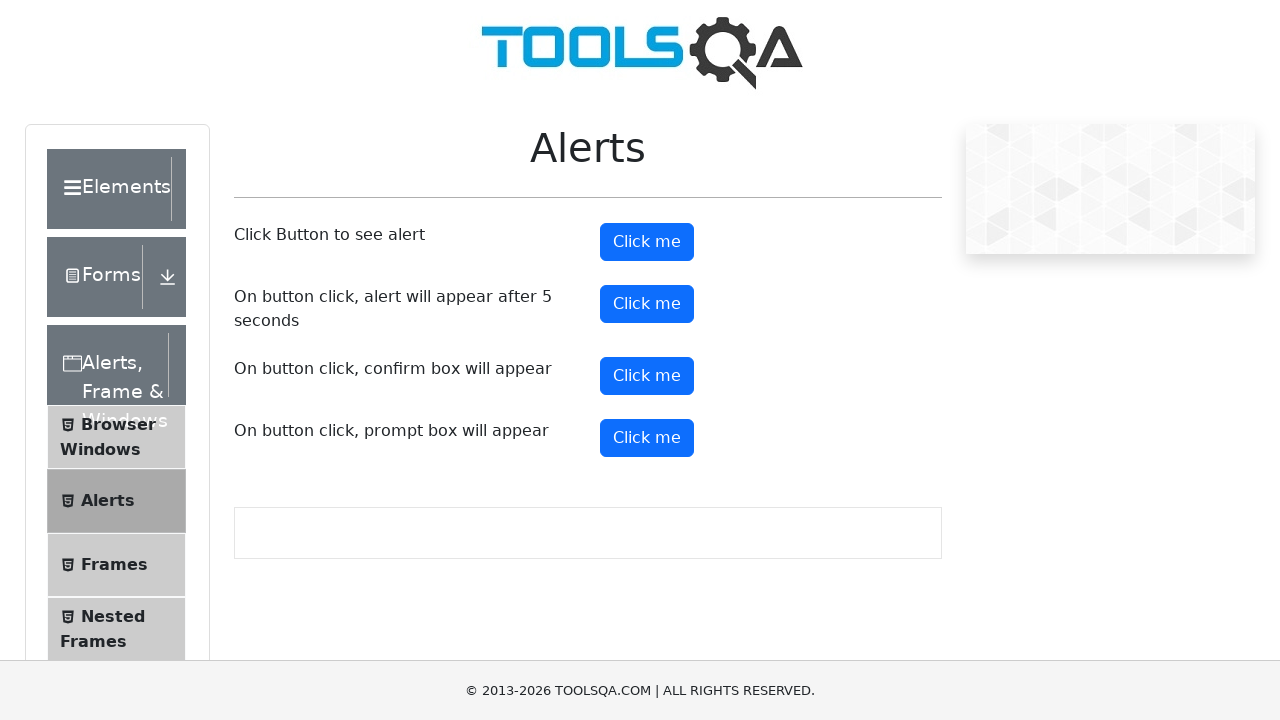

Set up dialog handler to accept prompt with text 'Smrity'
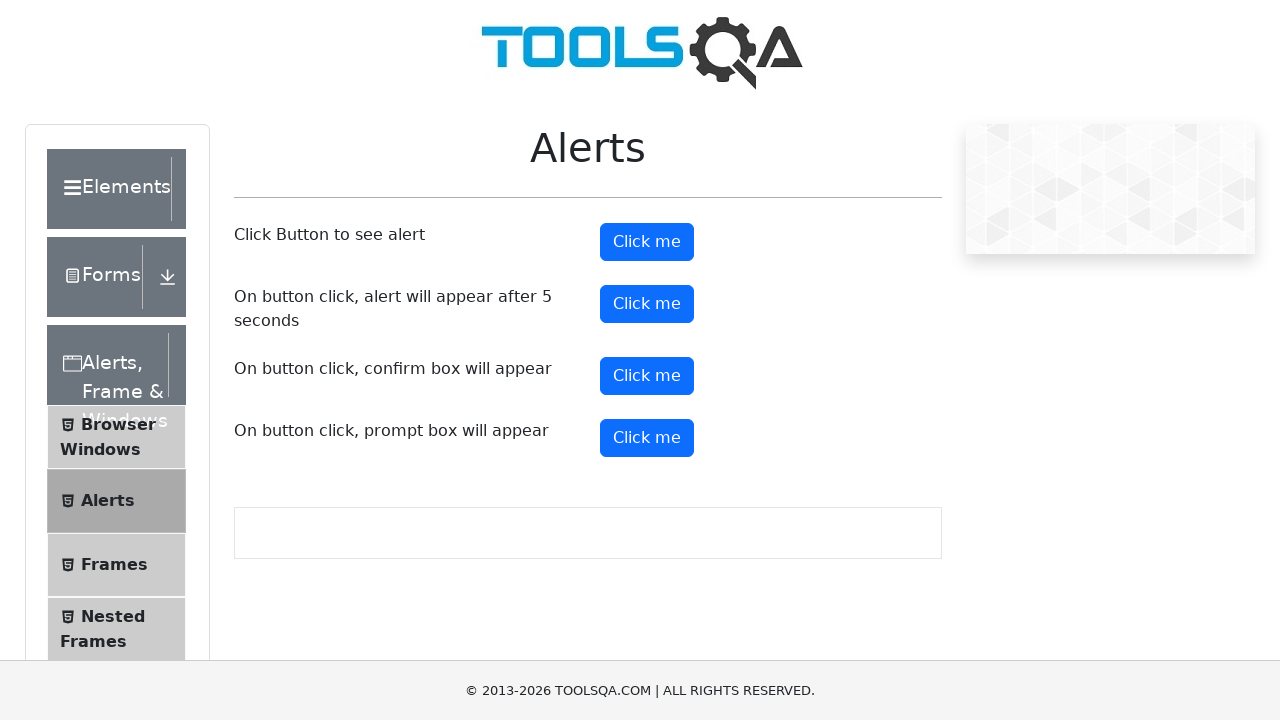

Clicked prompt button to trigger alert dialog at (647, 438) on #promtButton
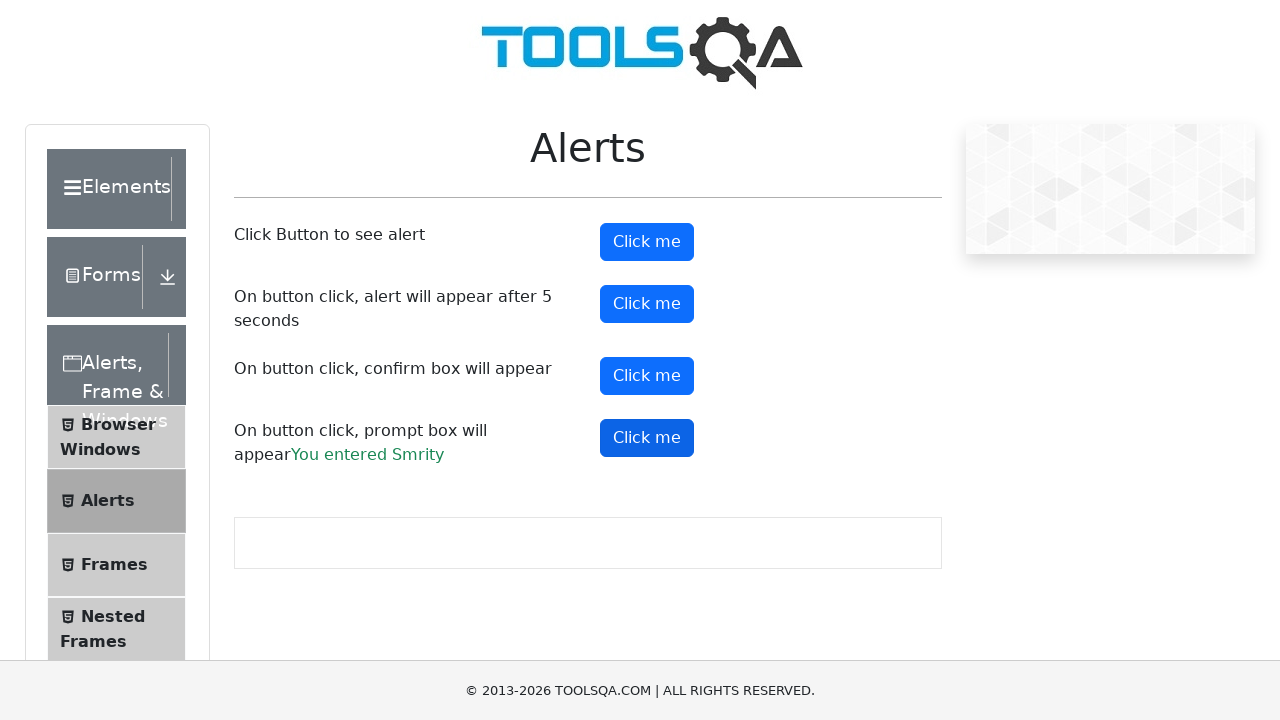

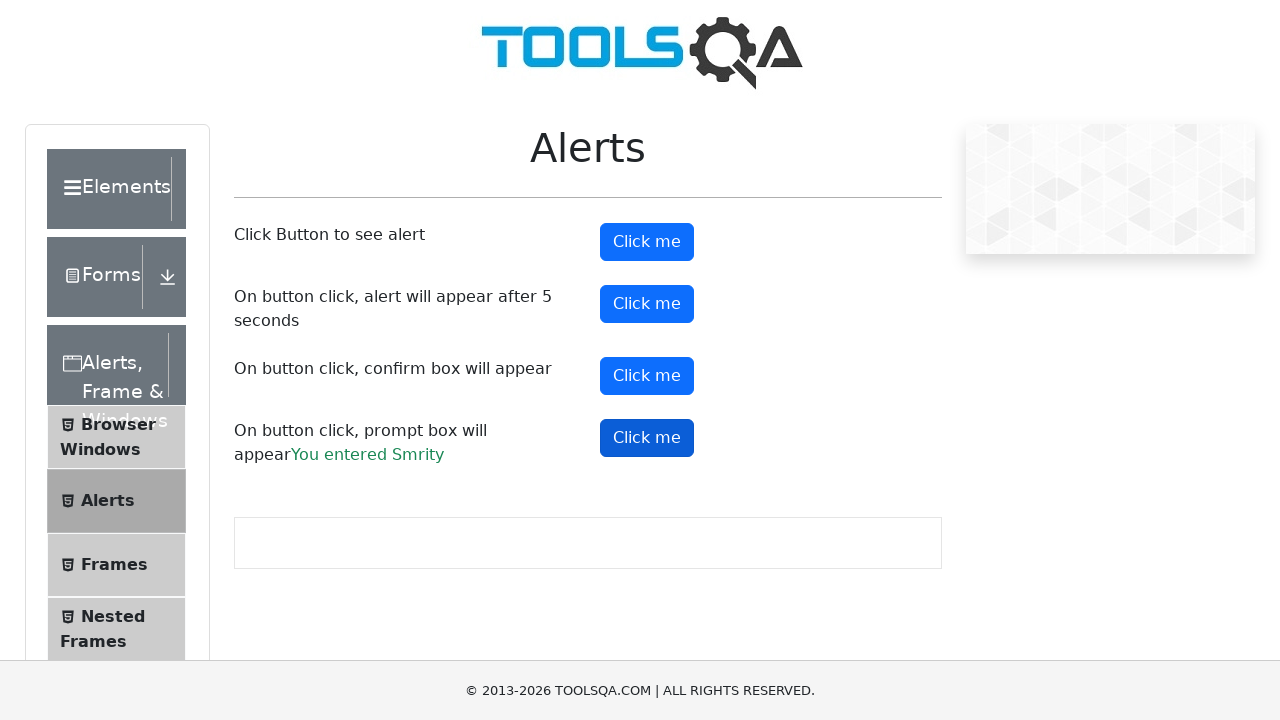